Tests double-click functionality by double-clicking a button and verifying the result message appears

Starting URL: https://automationfc.github.io/basic-form/index.html

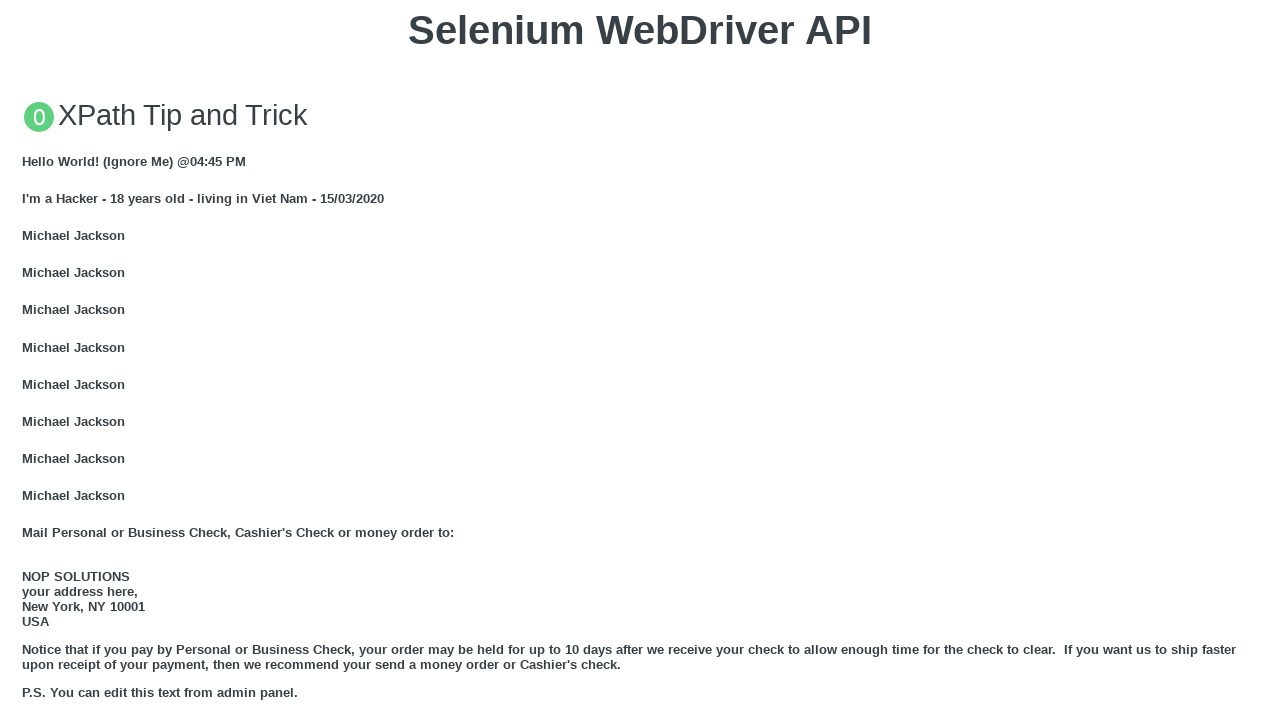

Double-clicked the 'Double click me' button at (640, 361) on xpath=//button[text()='Double click me']
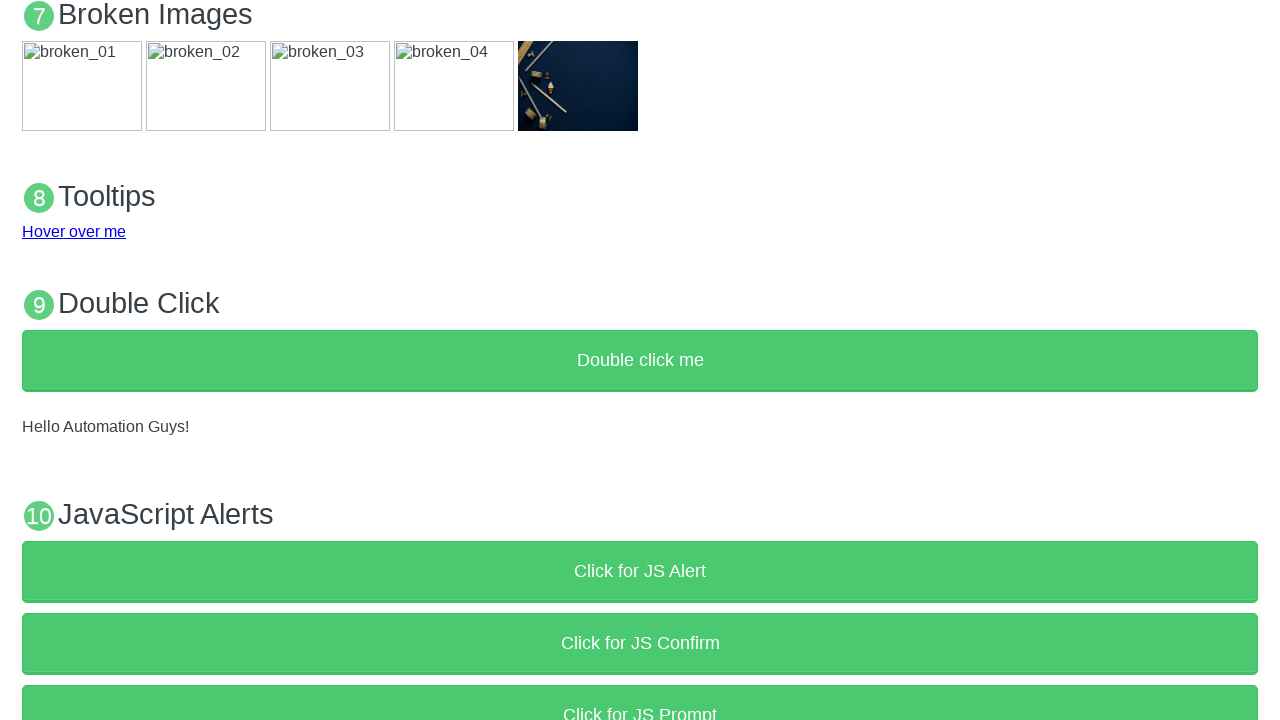

Waited 4 seconds for result message to appear
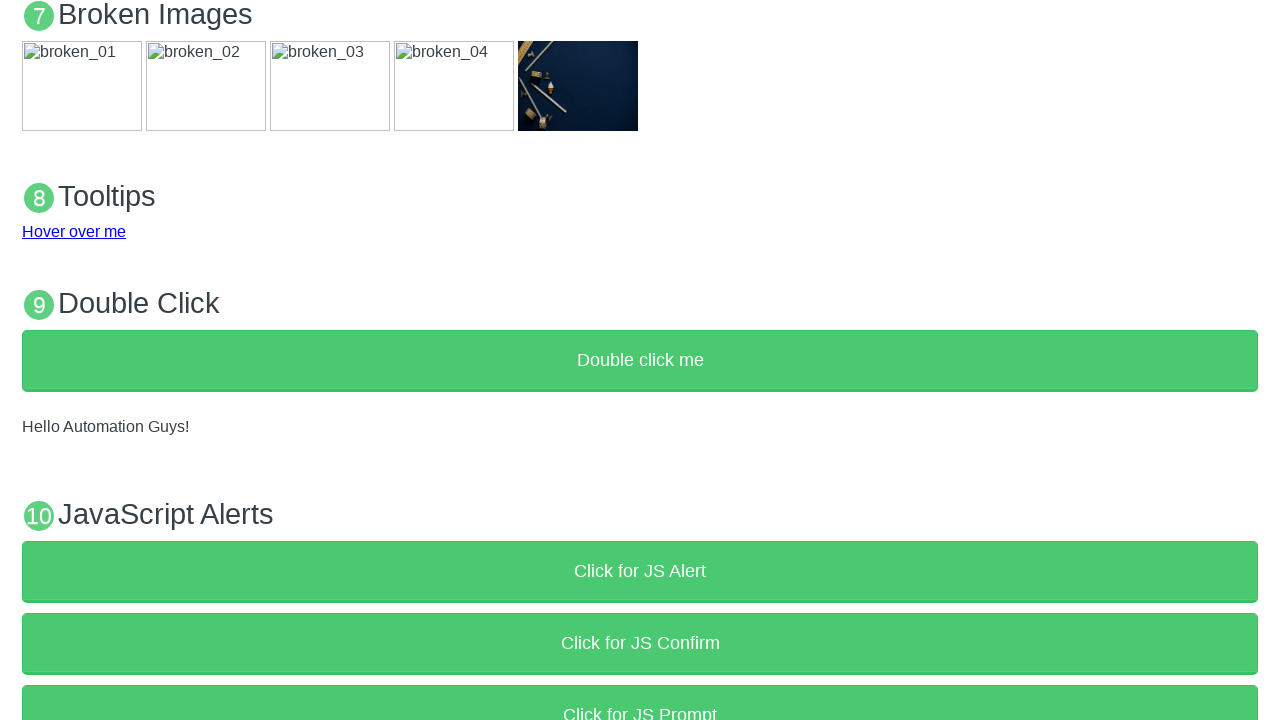

Verified result message element is visible
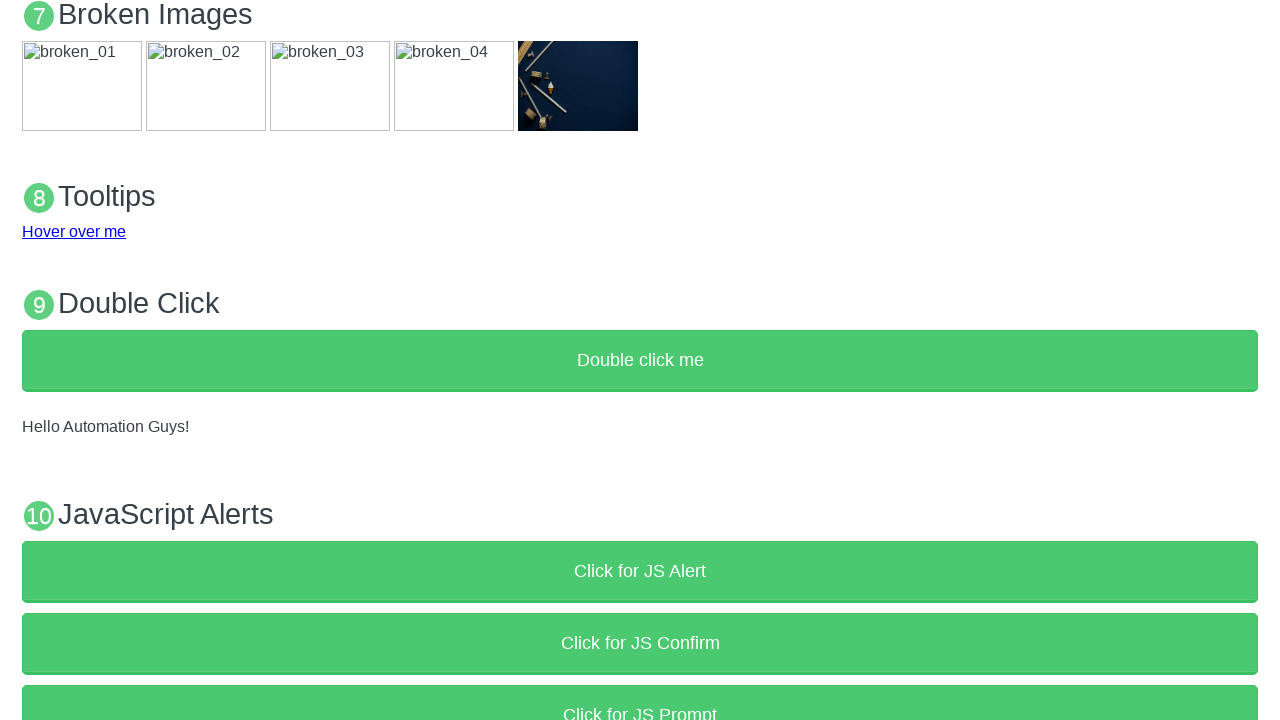

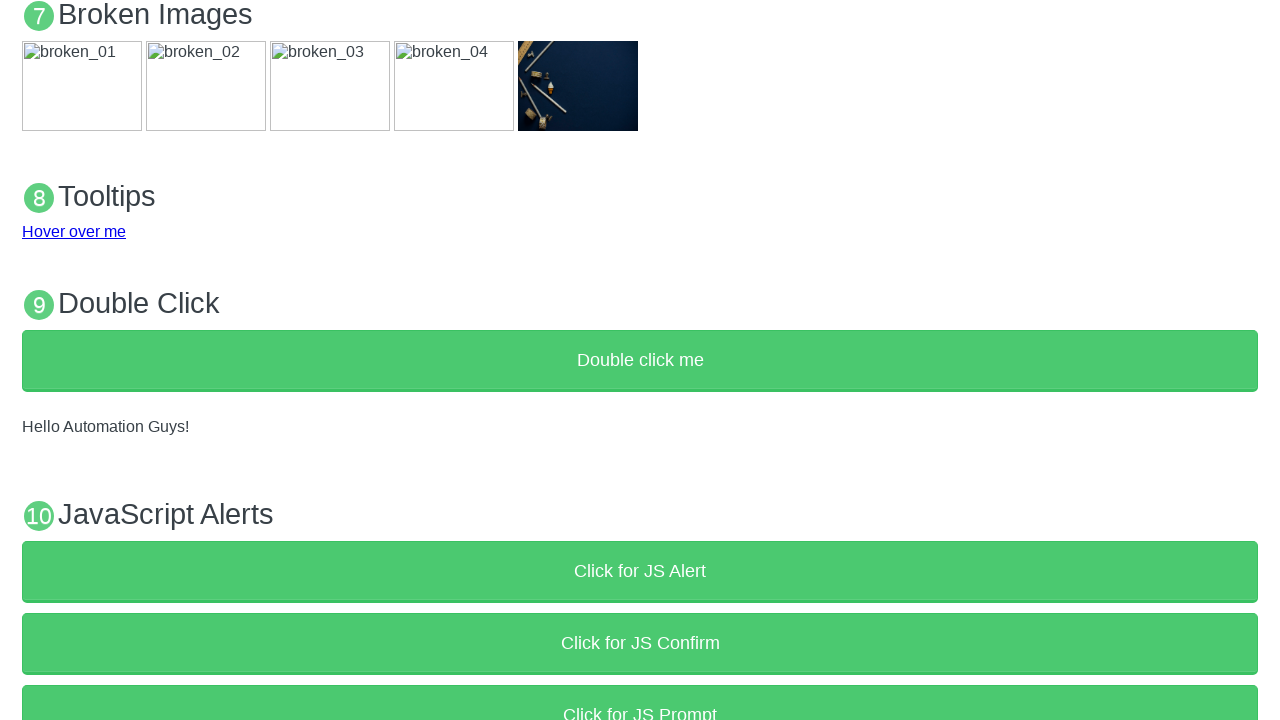